Tests adding a todo item to a sample todo application by typing text in the input field and pressing Enter, then verifying the item appears in the list.

Starting URL: https://lambdatest.github.io/sample-todo-app/

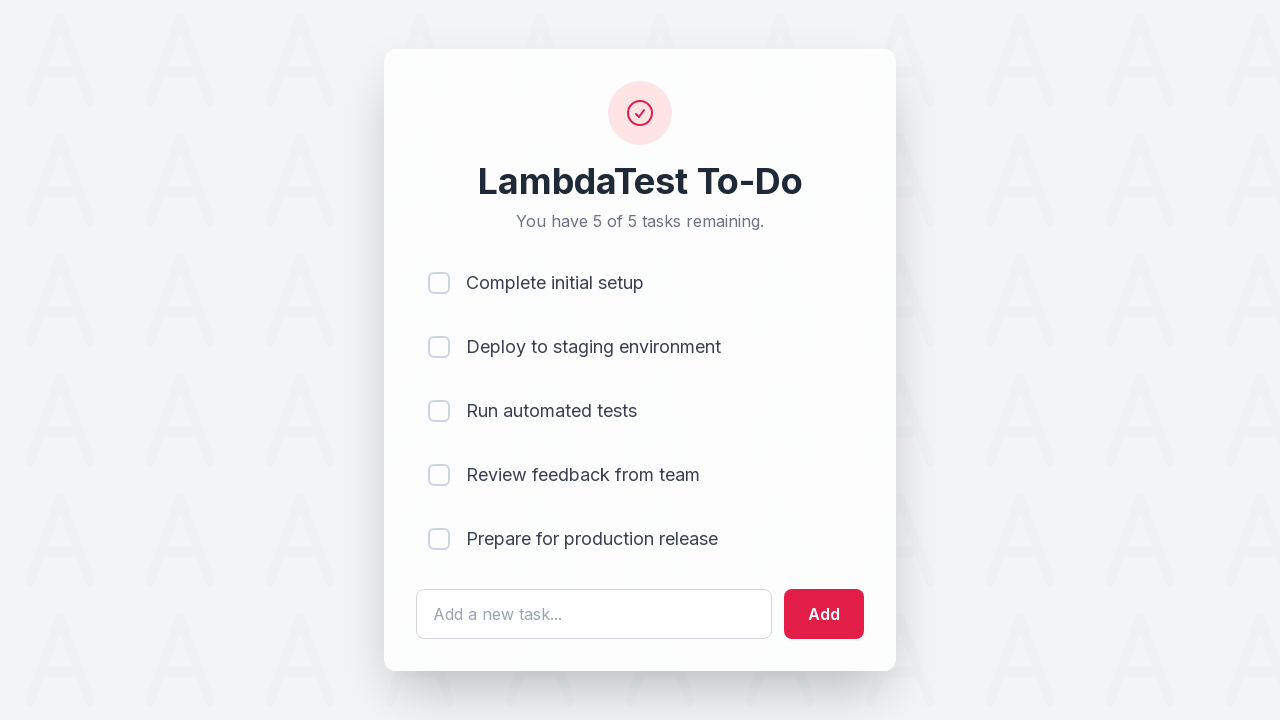

Filled todo input field with 'Learn Playwright' on #sampletodotext
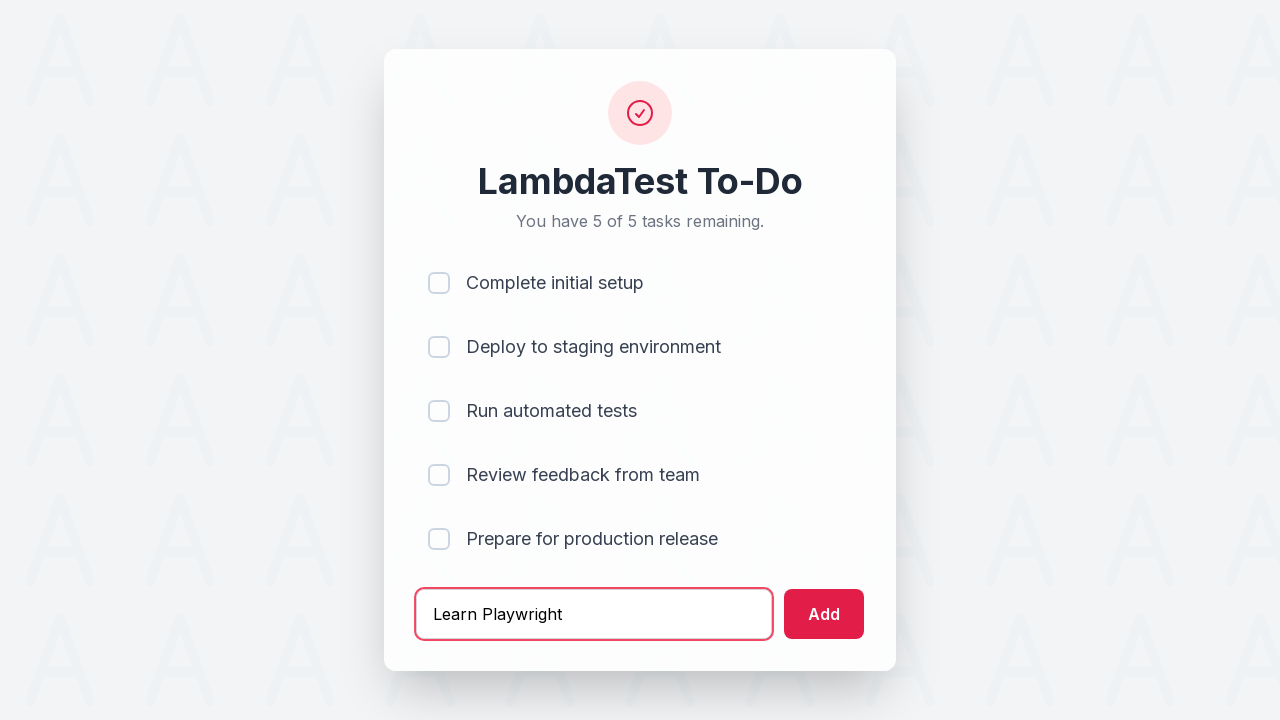

Pressed Enter to submit the todo item on #sampletodotext
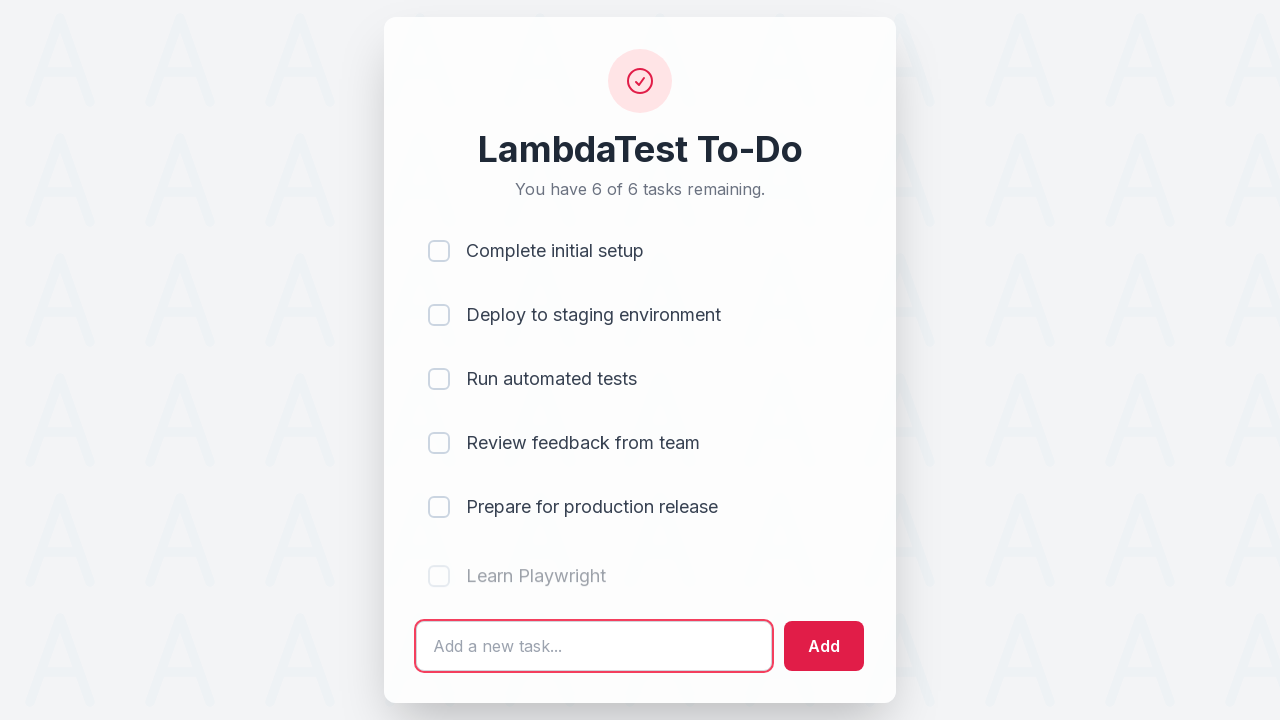

Todo item appeared in the list
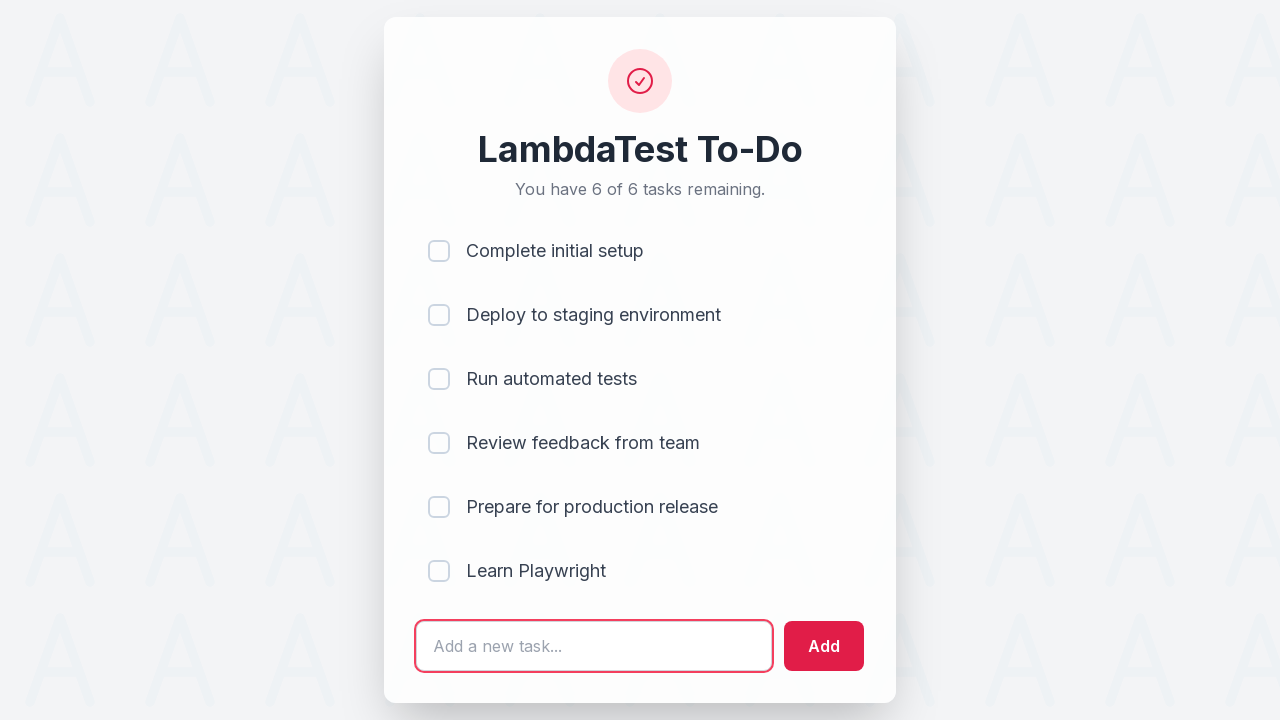

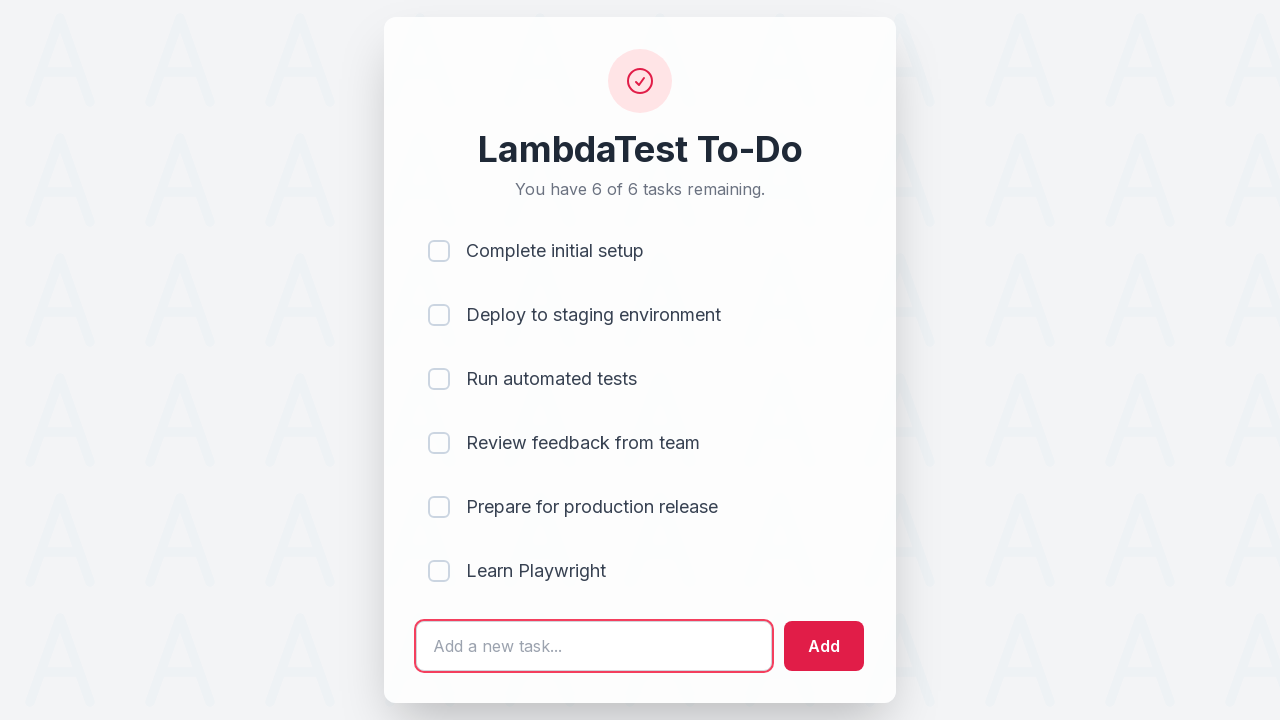